Tests dropdown functionality by clicking a dropdown menu button and selecting the autocomplete option from the dropdown items.

Starting URL: https://formy-project.herokuapp.com/dropdown

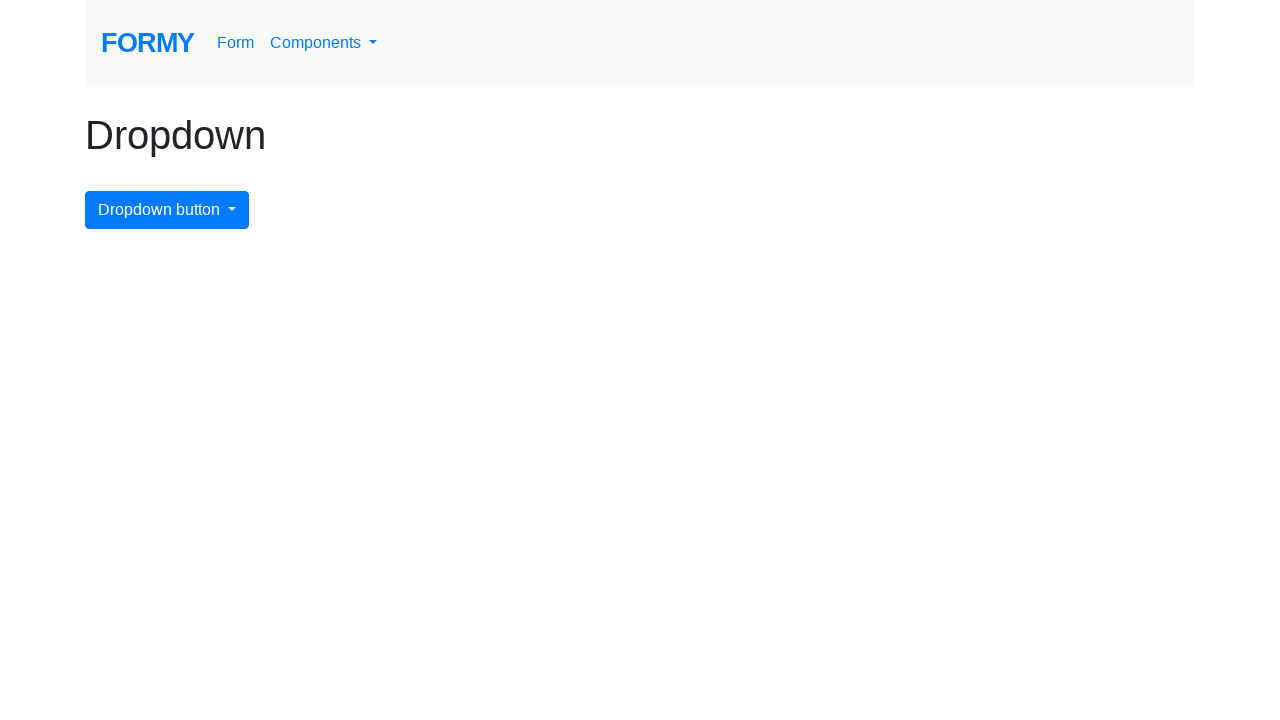

Clicked dropdown menu button to open it at (167, 210) on #dropdownMenuButton
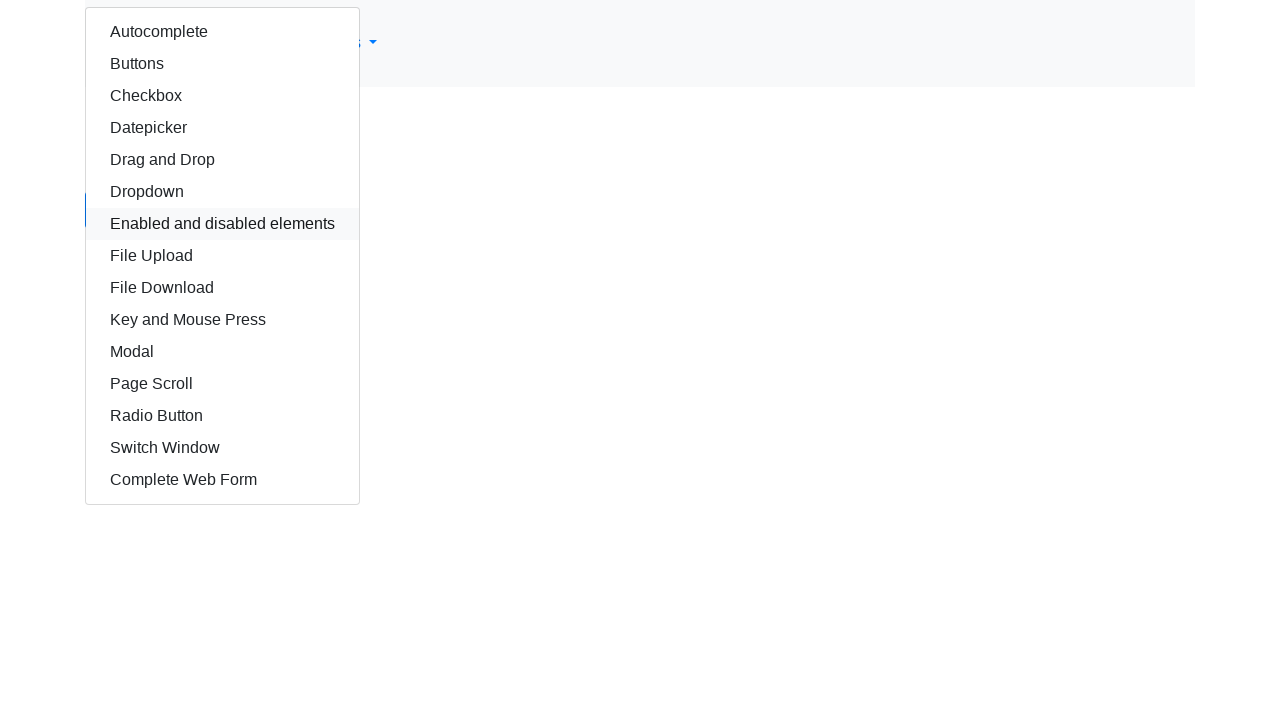

Selected autocomplete option from dropdown at (222, 32) on #autocomplete
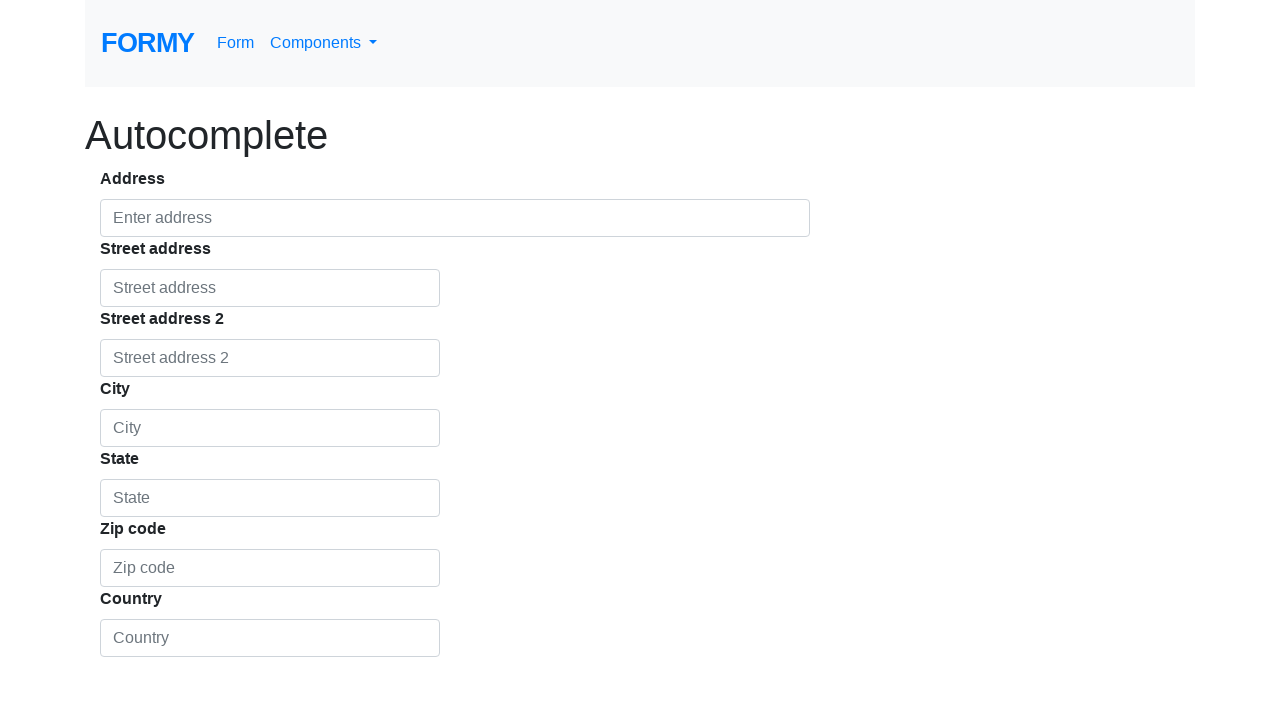

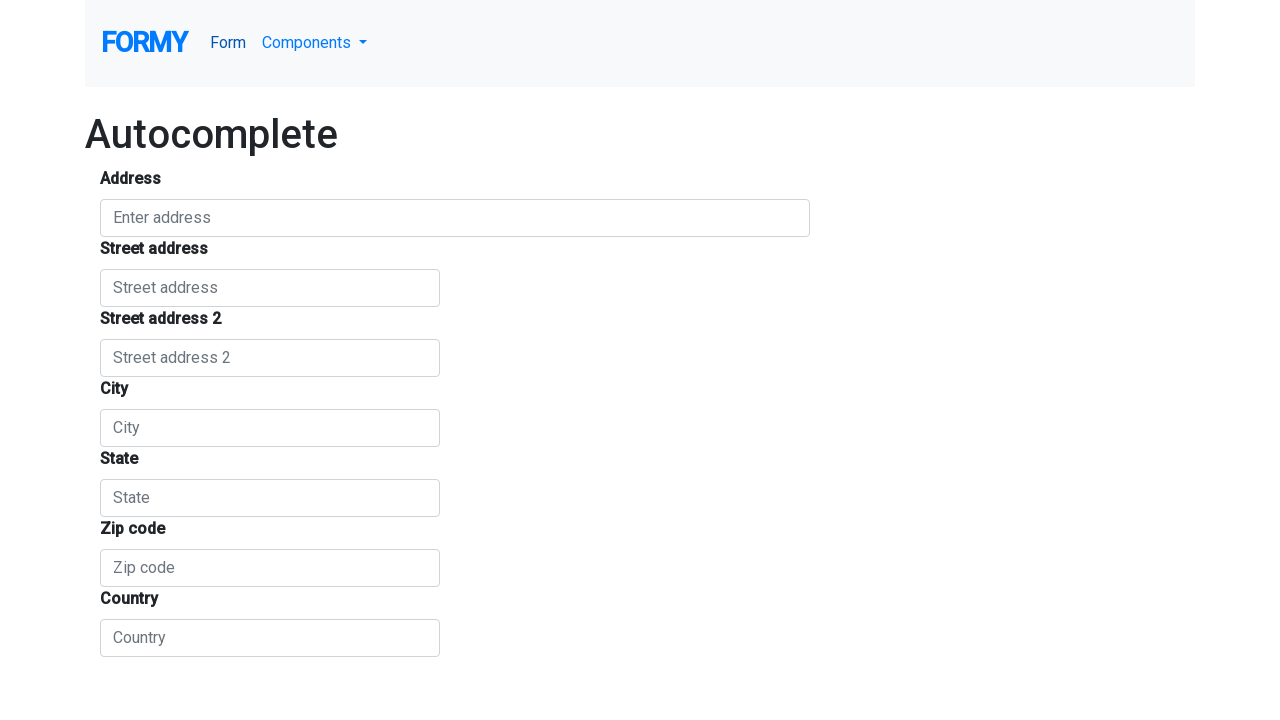